Tests opting out of A/B tests by verifying initial A/B test state, adding an opt-out cookie, refreshing the page, and confirming the opt-out was successful by checking the heading text.

Starting URL: http://the-internet.herokuapp.com/abtest

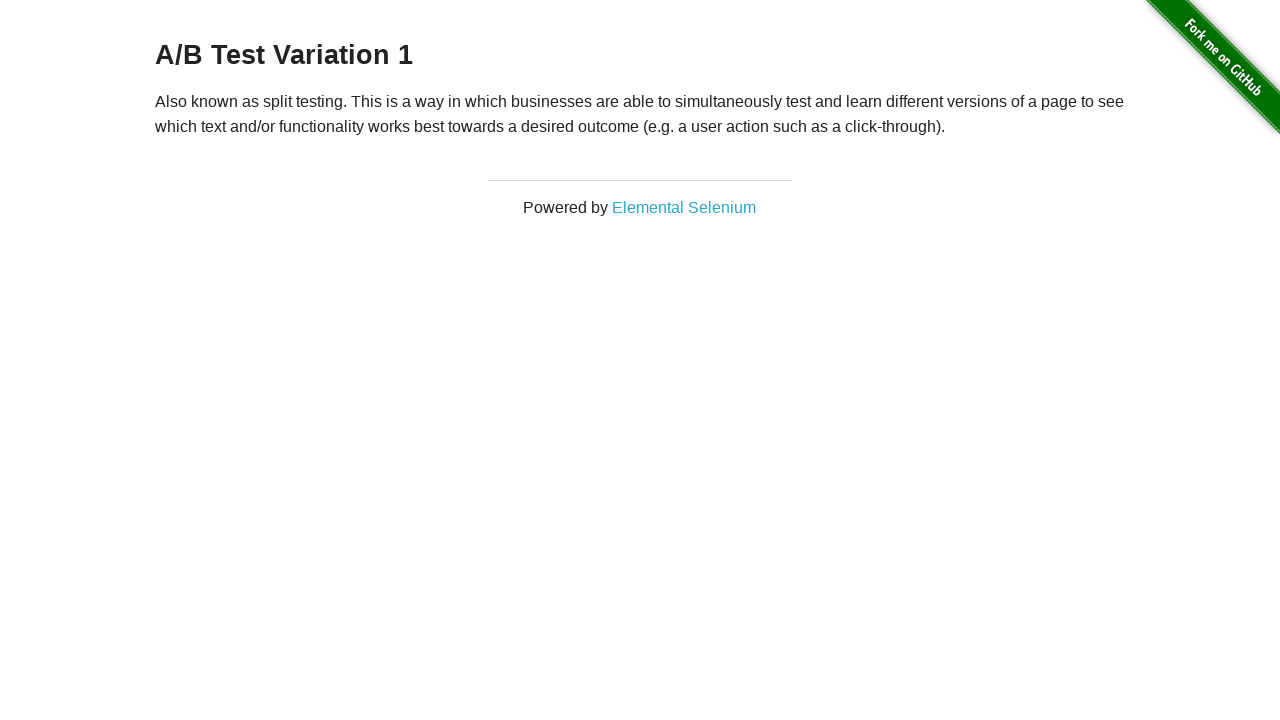

Located the h3 heading element
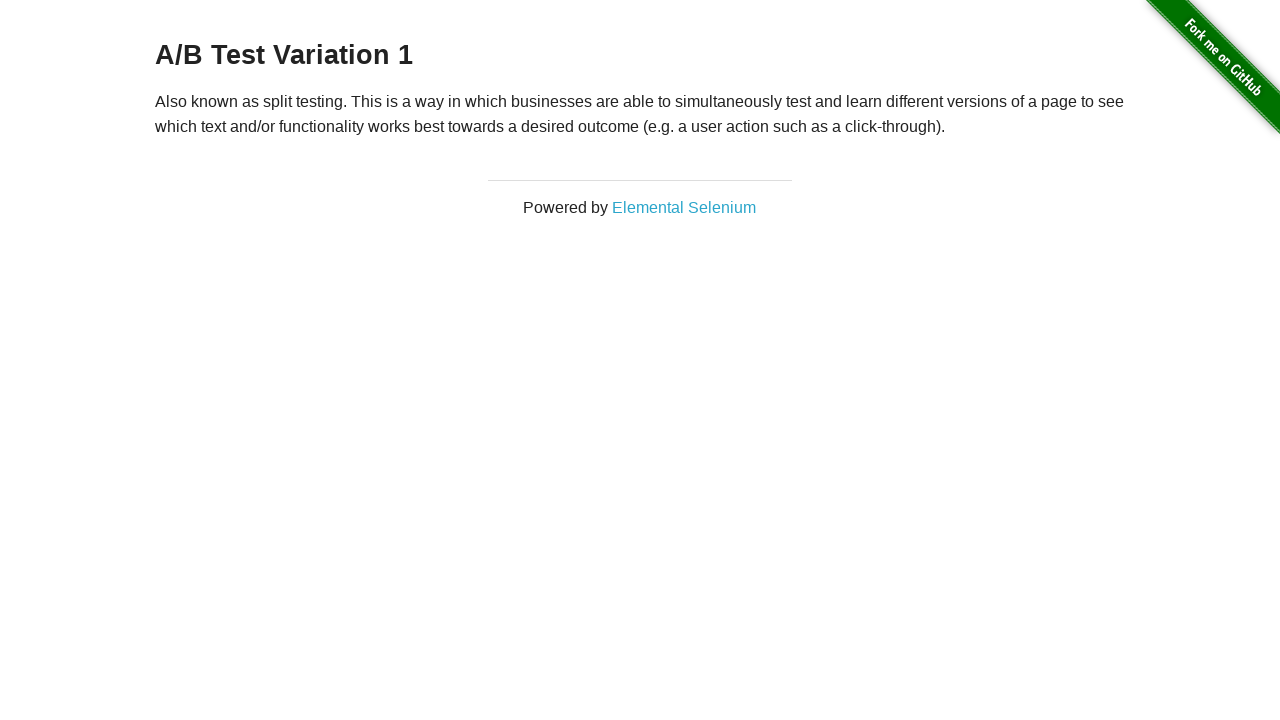

Retrieved heading text: A/B Test Variation 1
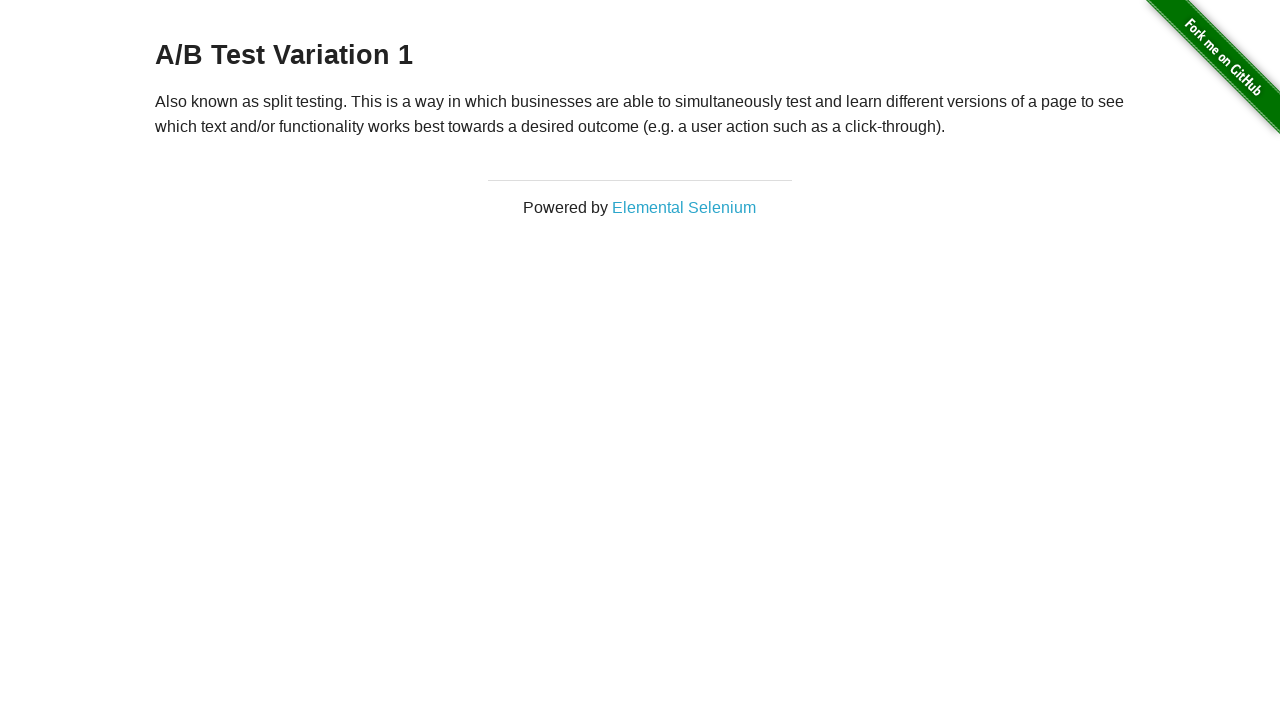

Verified initial A/B test state - user is in a test group
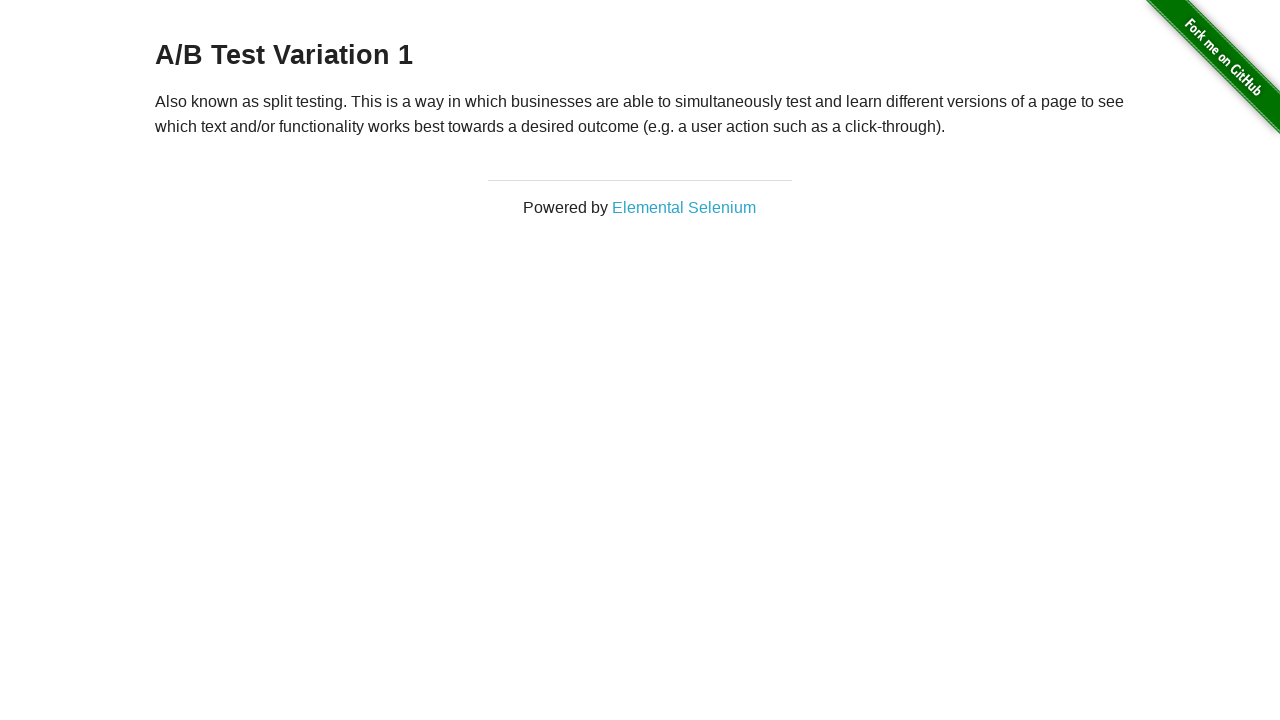

Added optimizelyOptOut cookie to context
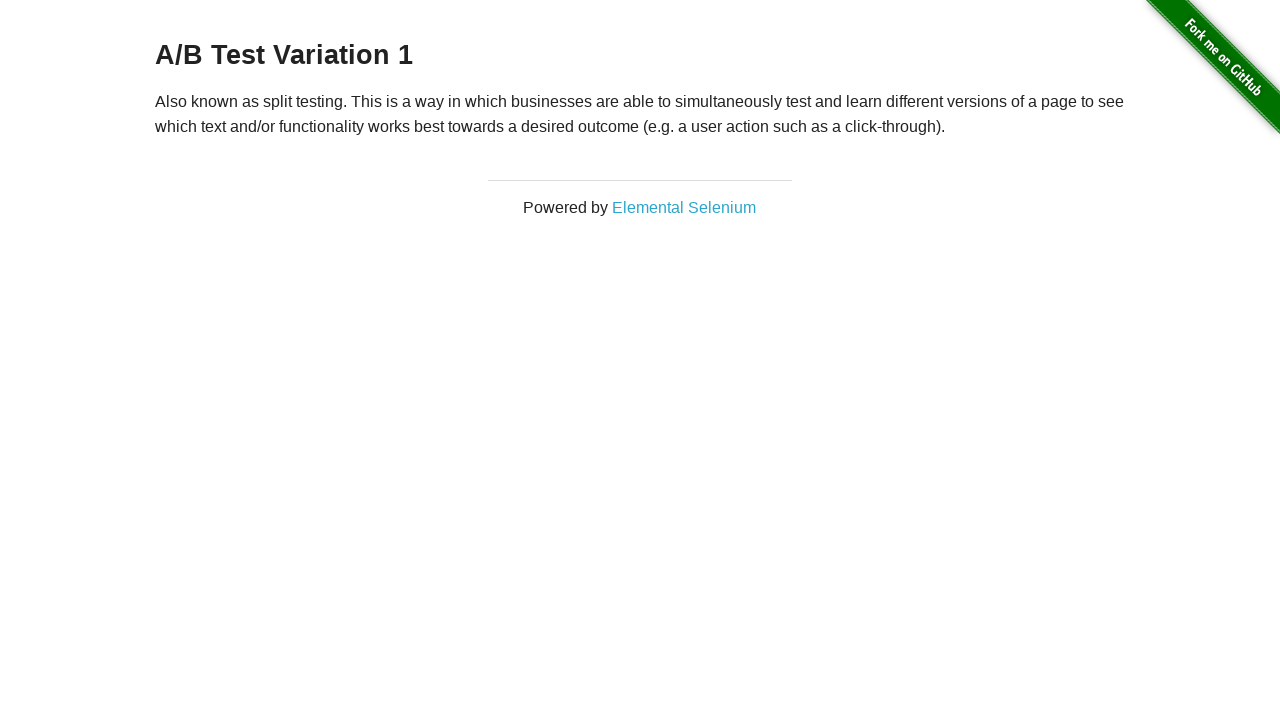

Reloaded page to apply opt-out cookie
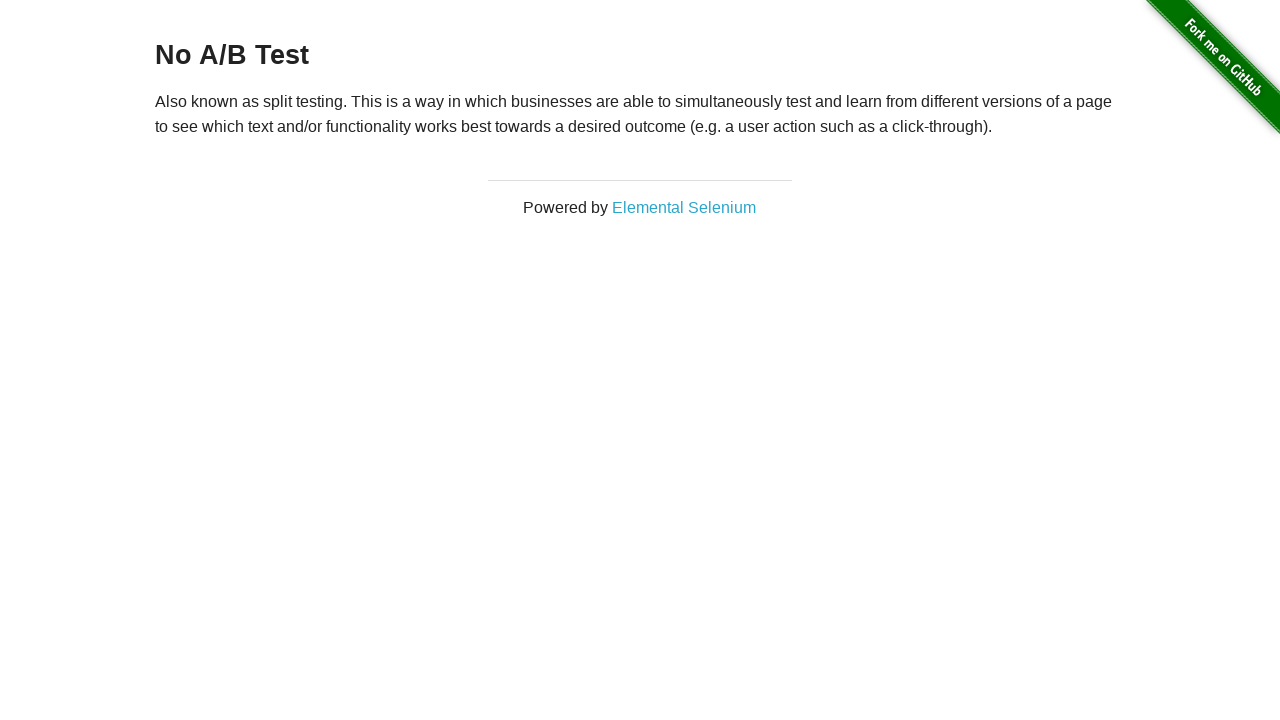

Retrieved updated heading text after reload: No A/B Test
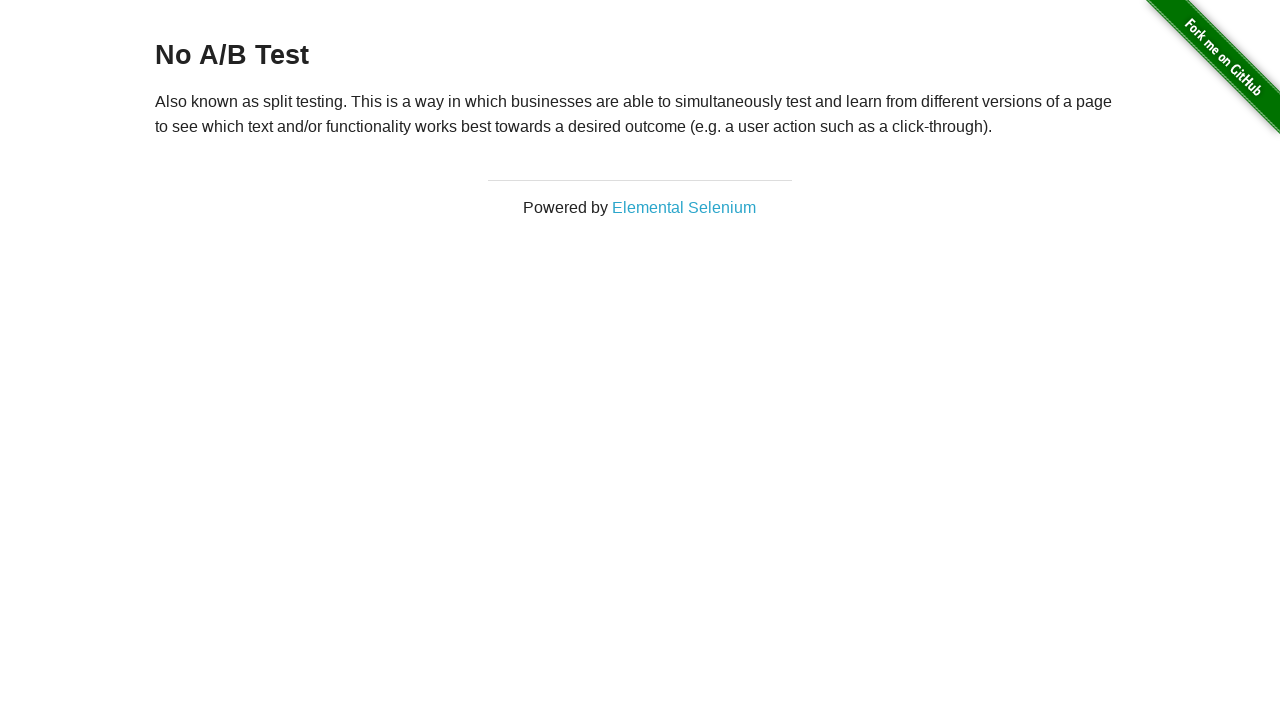

Verified opt-out was successful - heading is now 'No A/B Test'
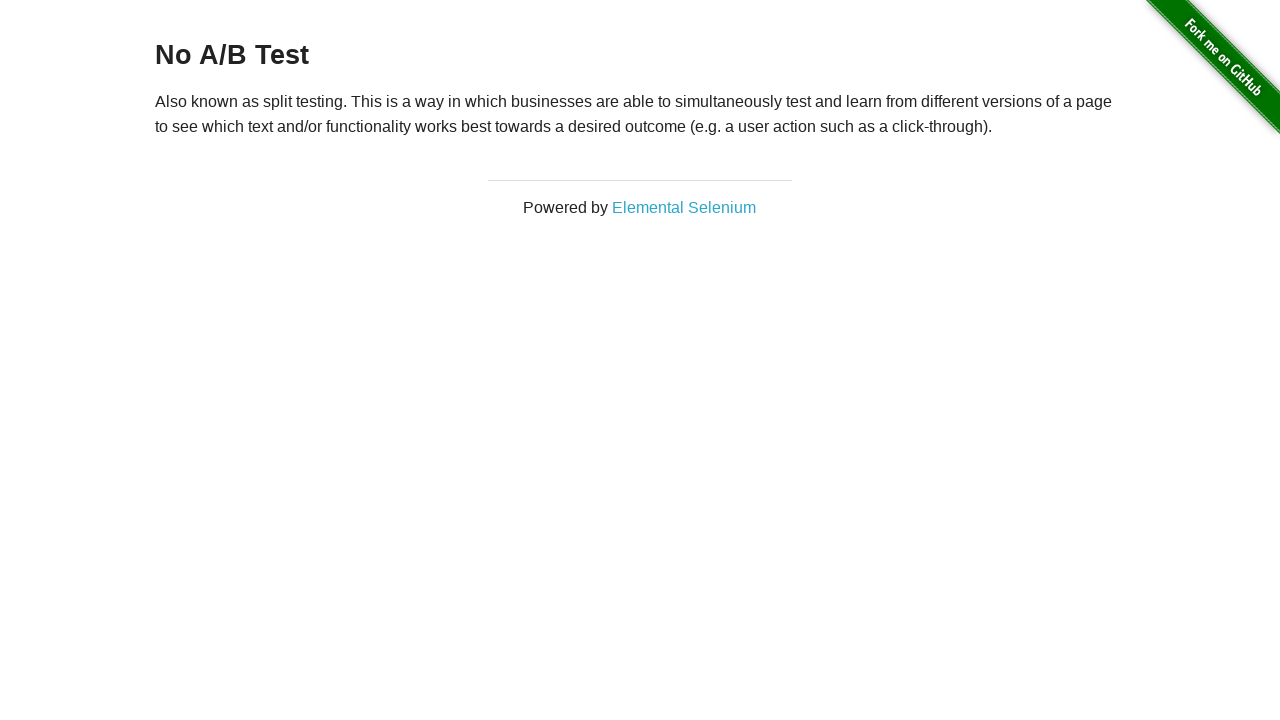

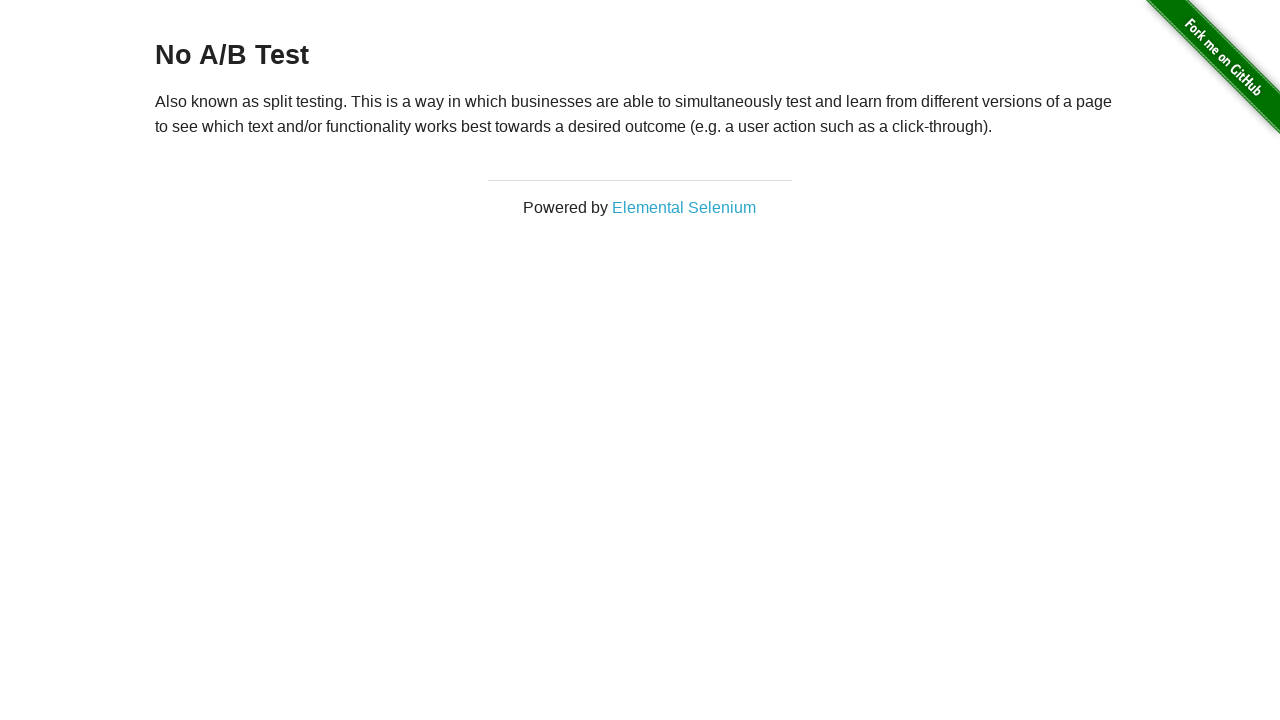